Validates a deployed web application by checking accessibility (HTTP status), page title, content loading, console errors, performance metrics, and mobile responsiveness.

Starting URL: https://linchkit-starter.vercel.app

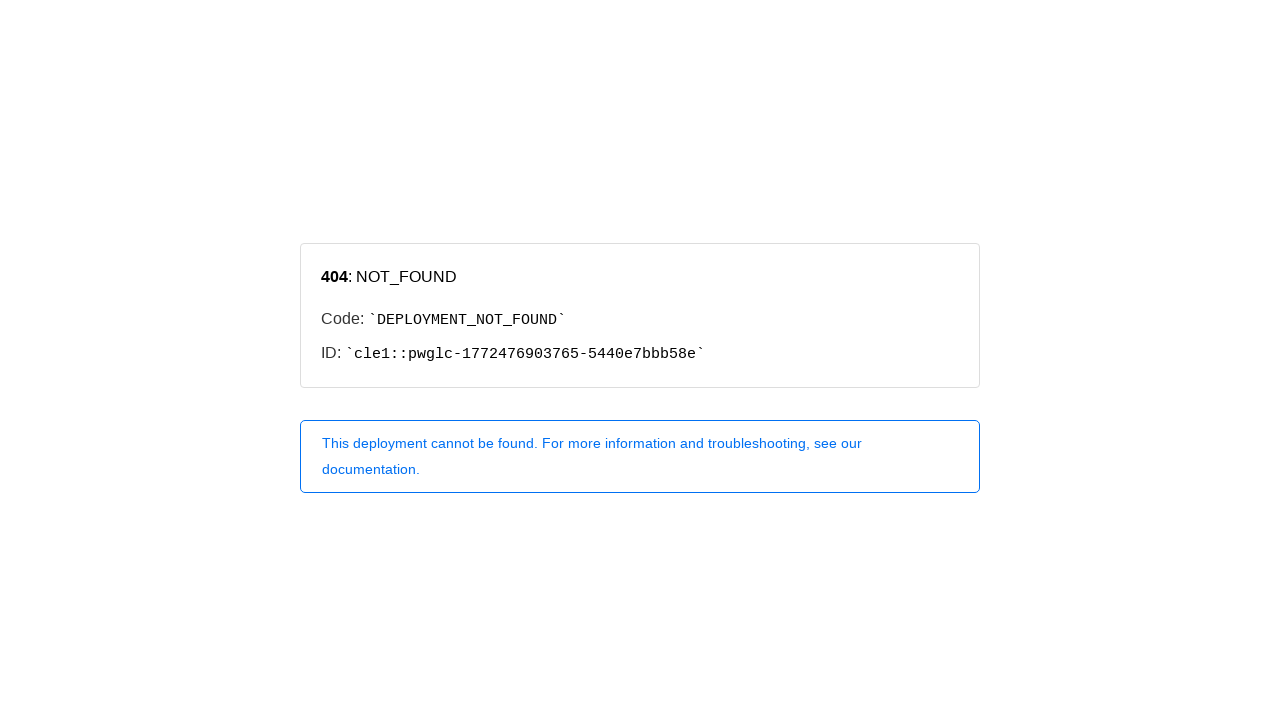

Waited for page to reach networkidle state
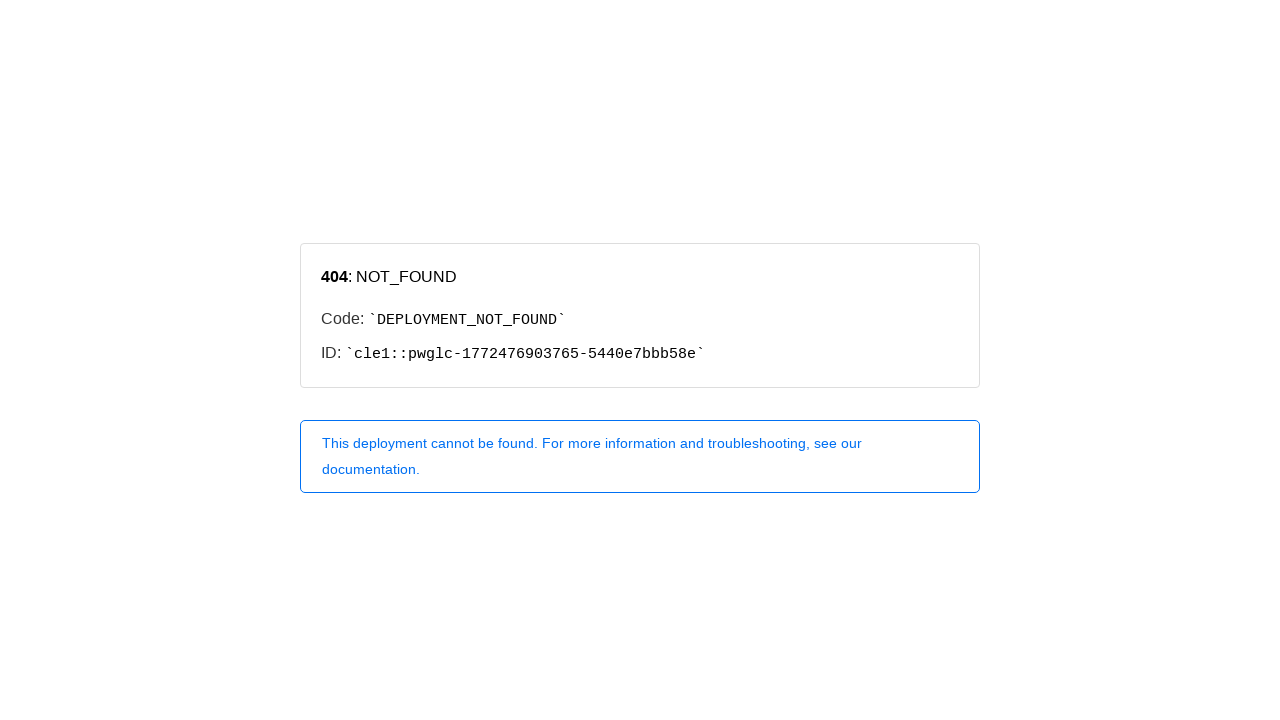

Retrieved page title: '404: NOT_FOUND'
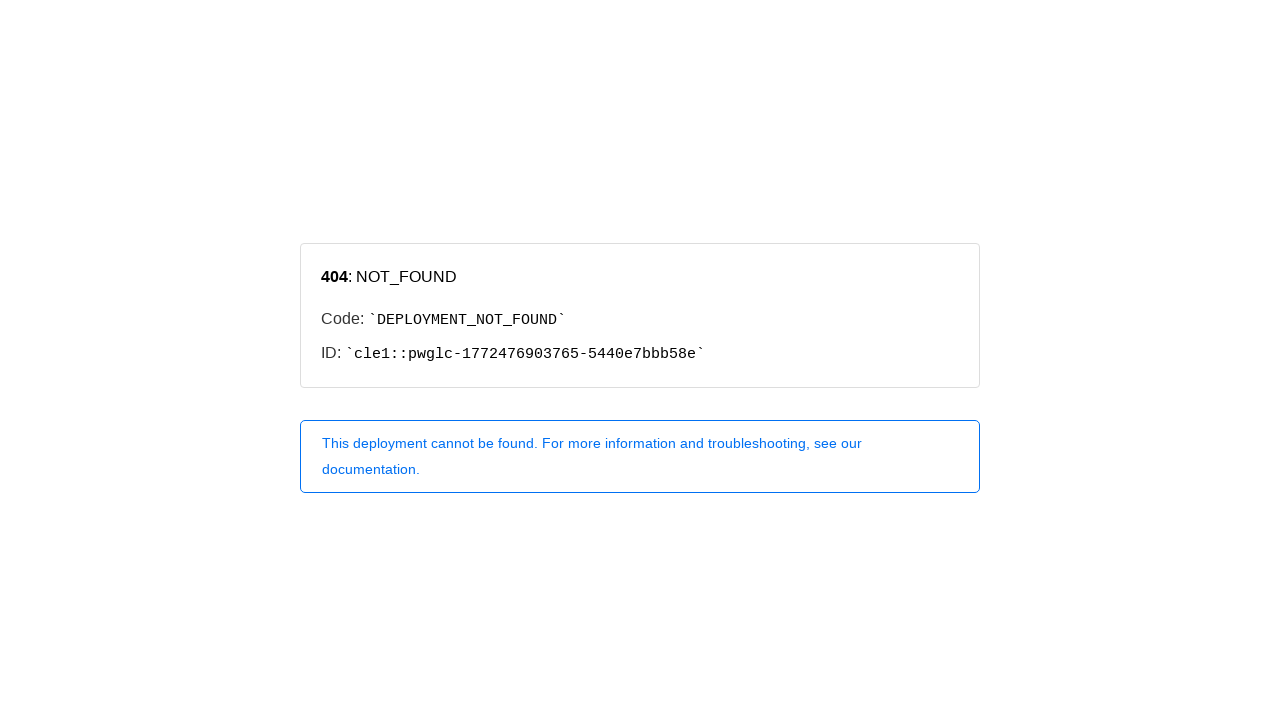

Verified page title is not empty
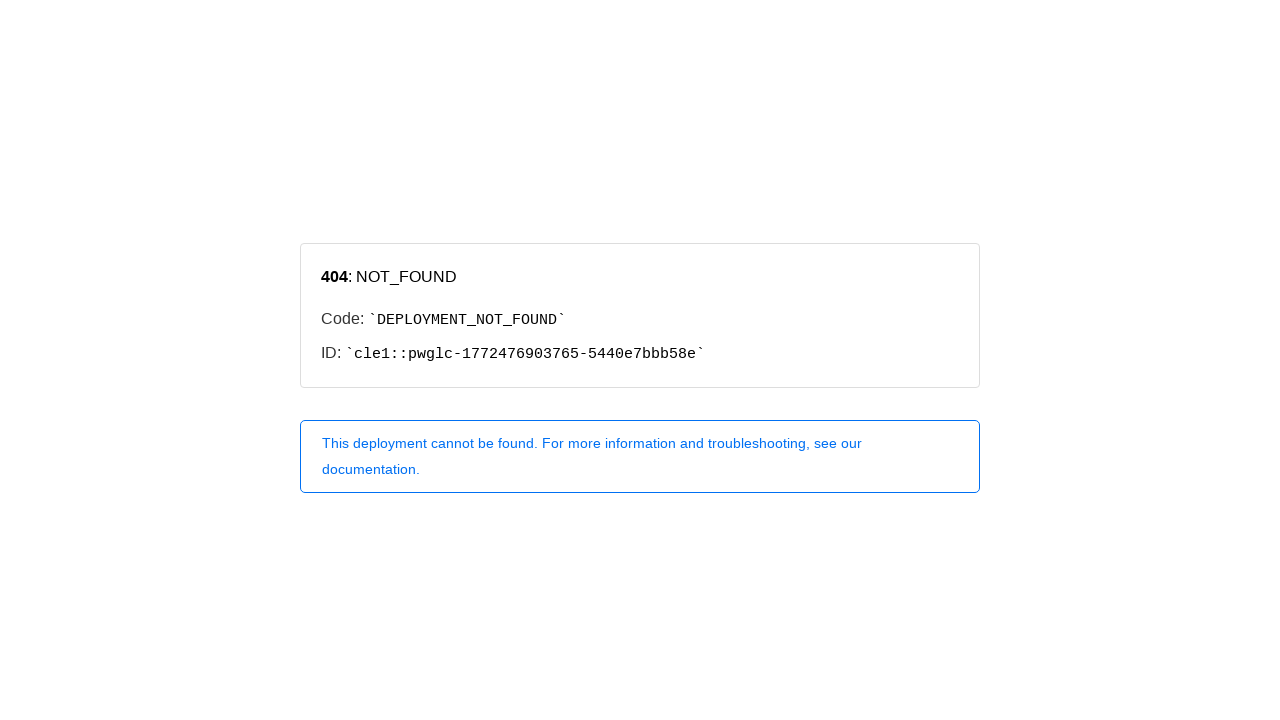

Checked if body content is visible
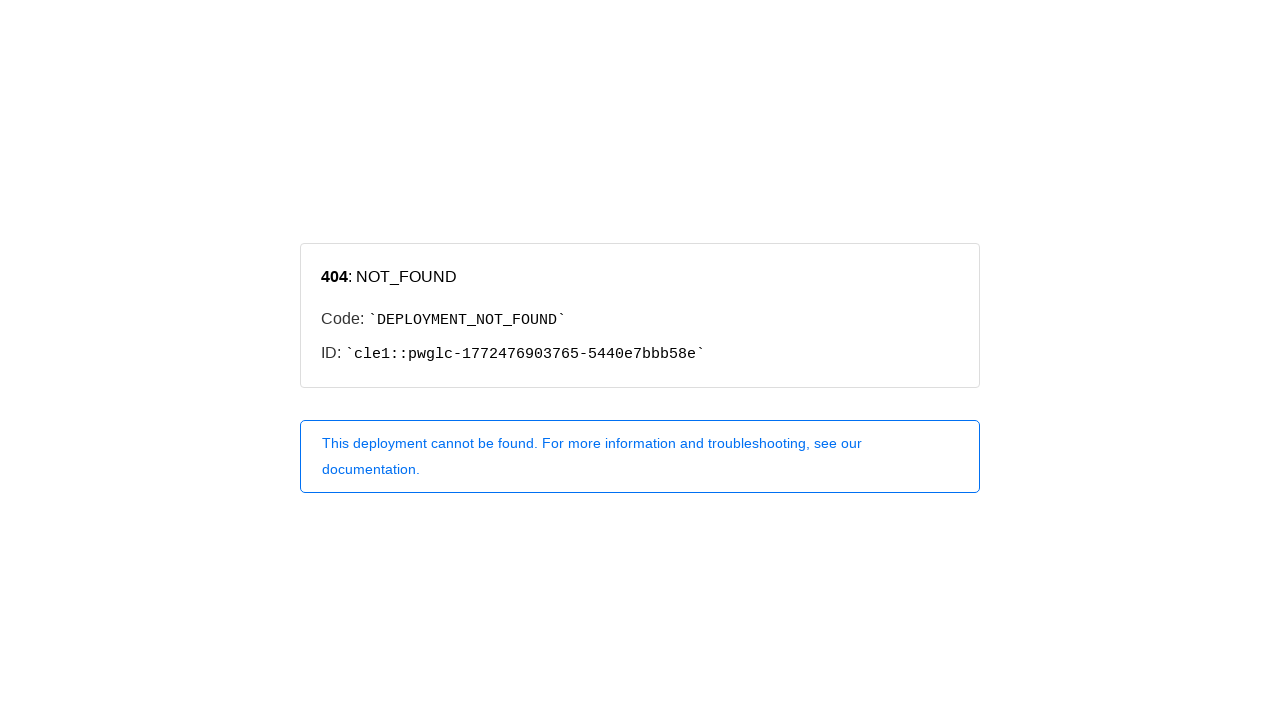

Confirmed body content is visible on initial load
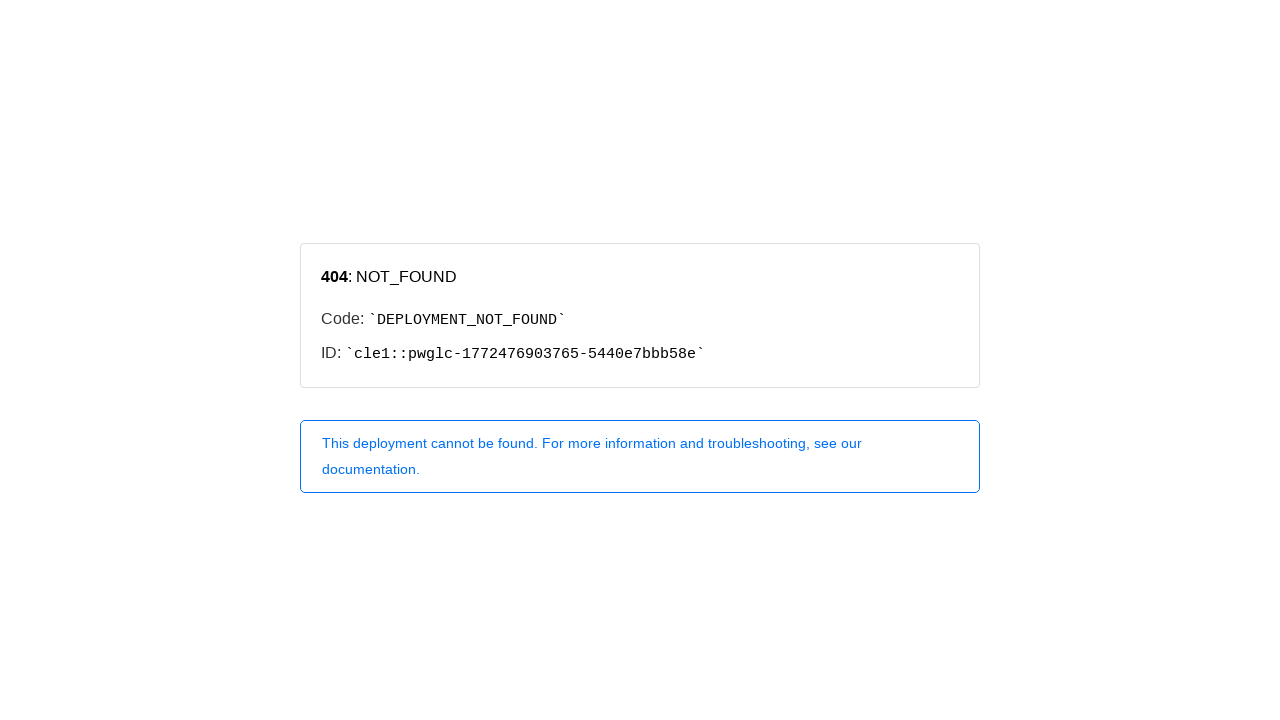

Reloaded the page
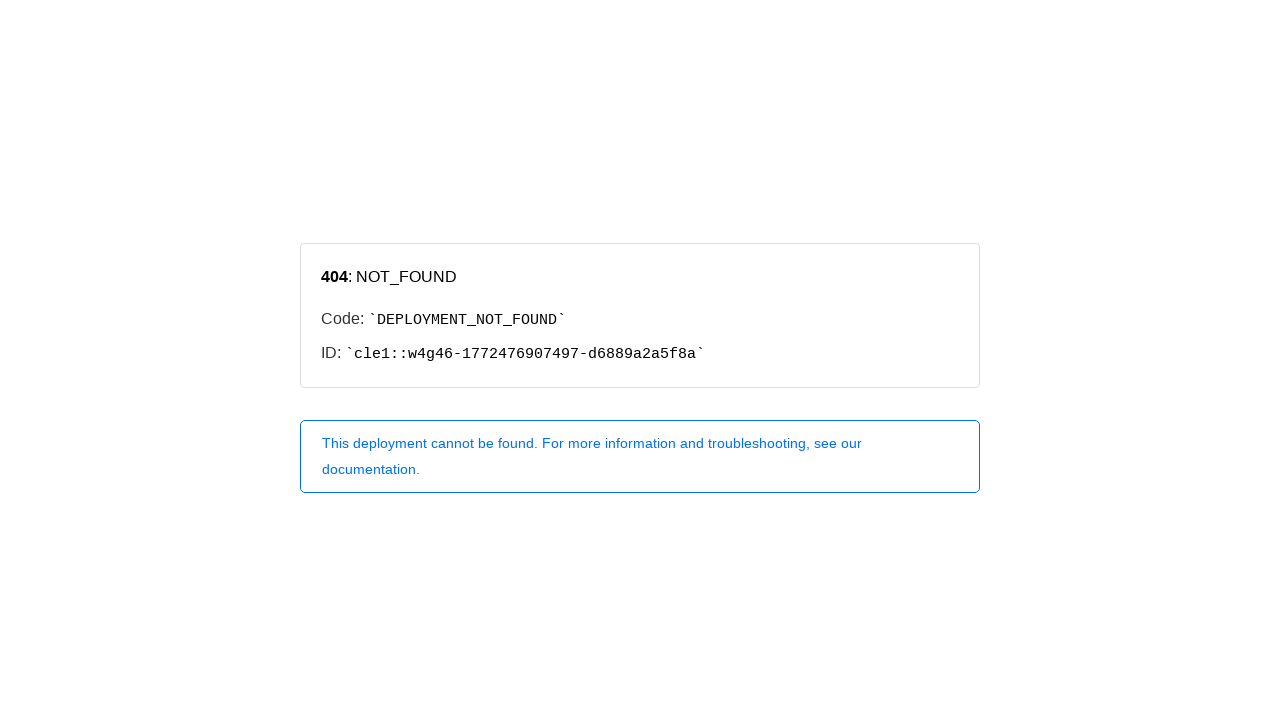

Waited for page to reach networkidle state after reload
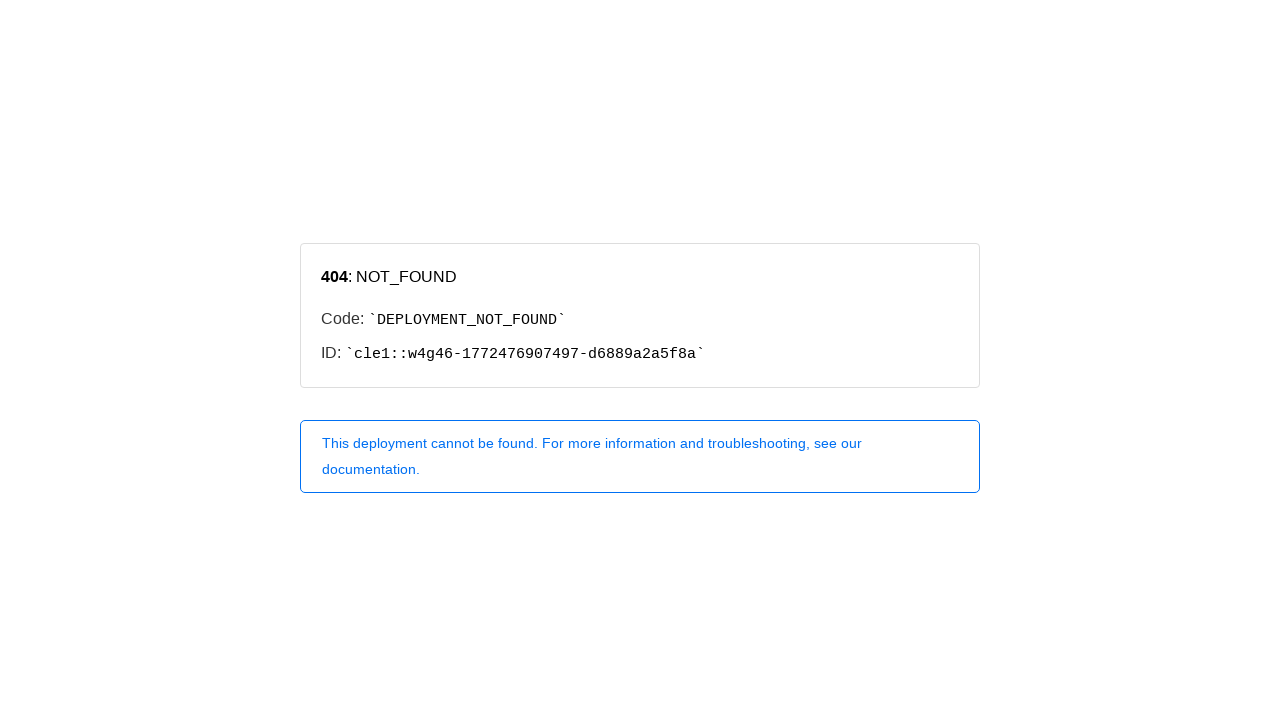

Set viewport to mobile dimensions (375x667)
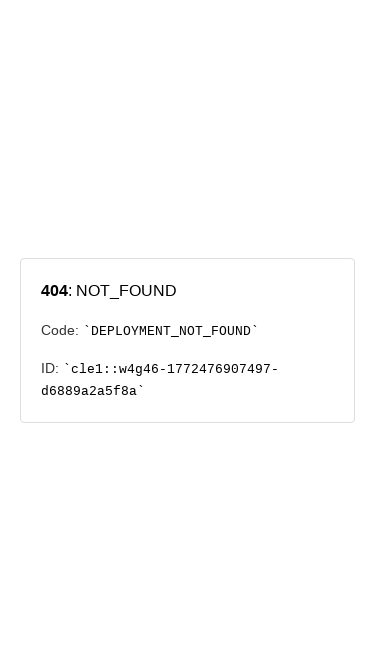

Checked if body content is visible on mobile viewport
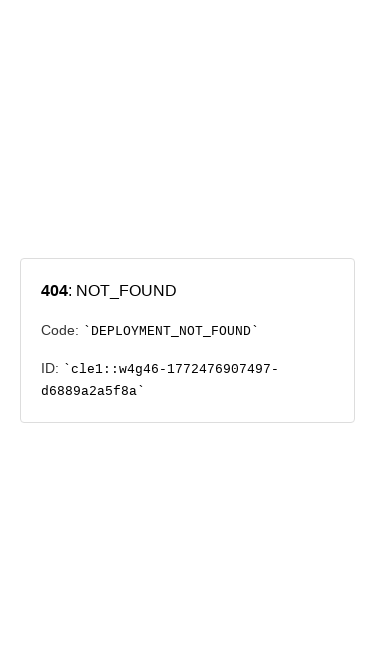

Confirmed content is responsive and visible on mobile viewport
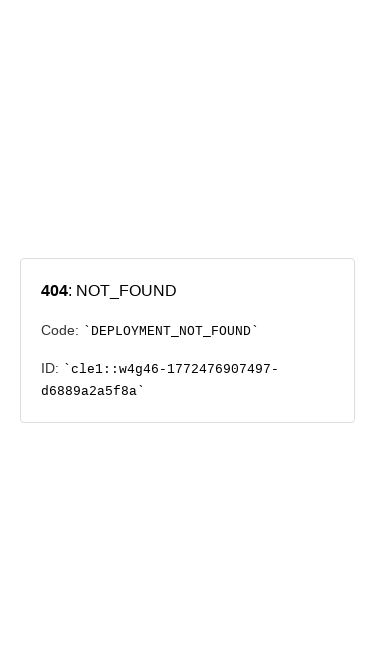

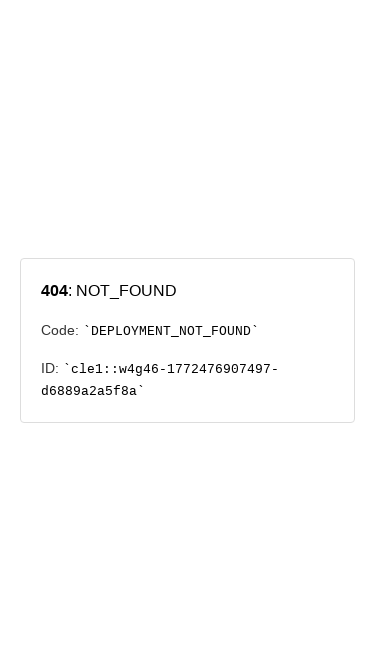